Tests a registration form by filling out all fields including personal information, contact details, gender, hobbies, languages, skills, country, date of birth, and password, then submitting the form.

Starting URL: https://demo.automationtesting.in/Register.html

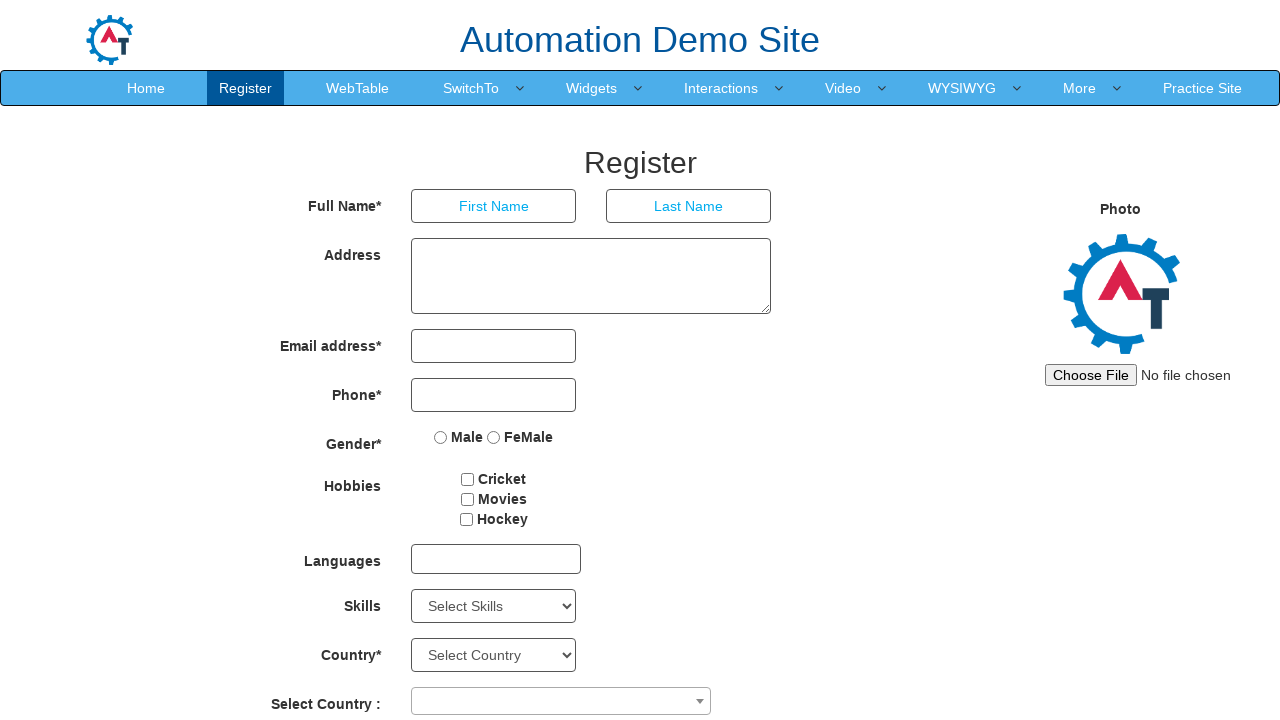

Filled first name field with 'Jennifer' on internal:attr=[placeholder="First Name"i]
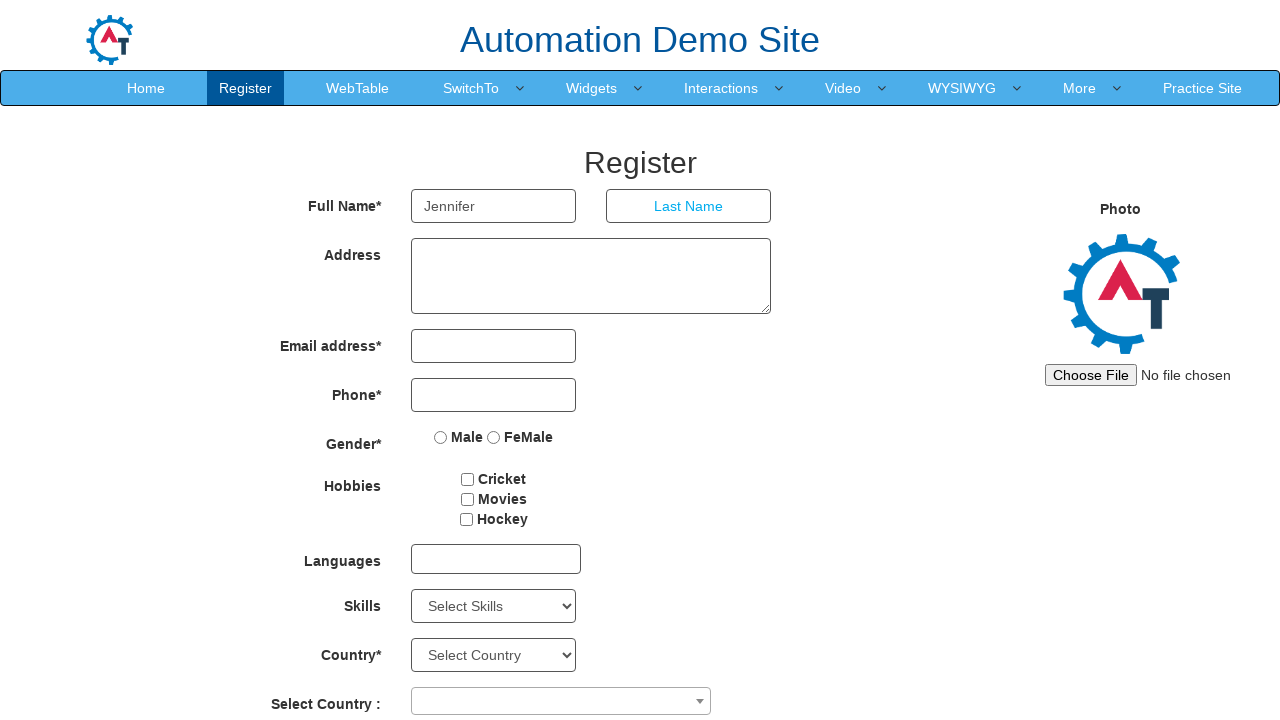

Filled last name field with 'Thompson' on internal:attr=[placeholder="Last Name"i]
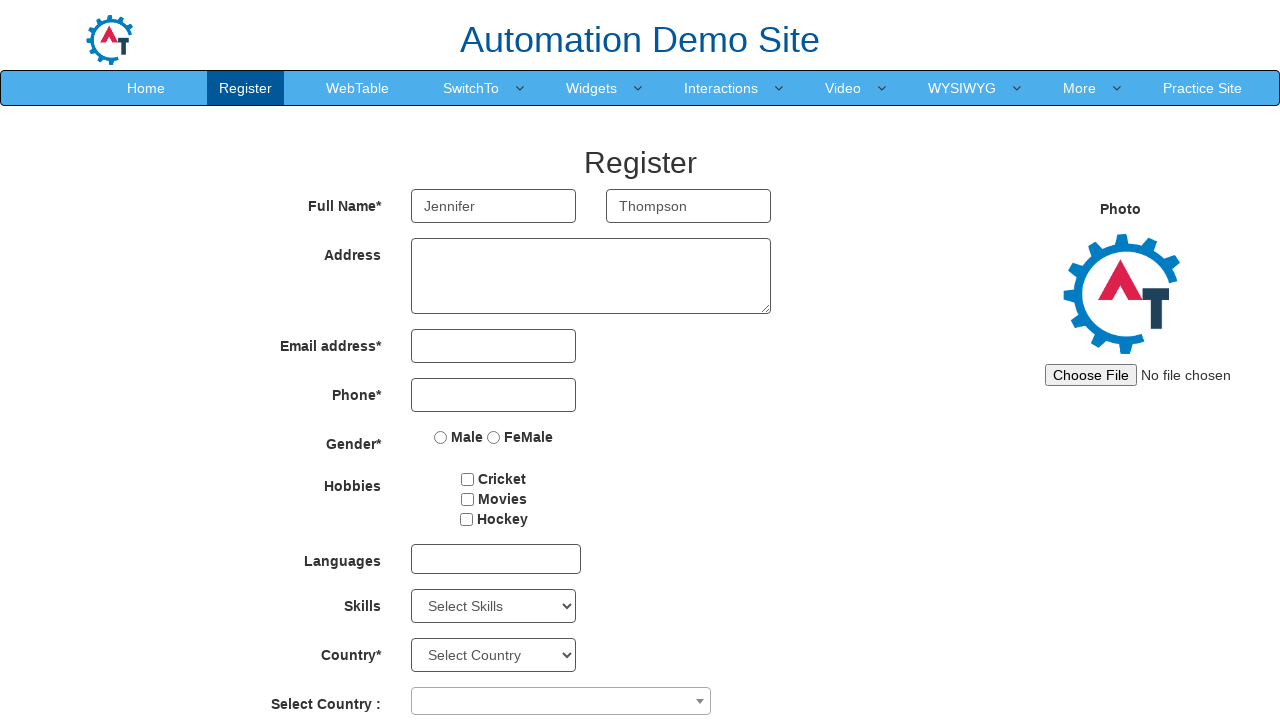

Filled address field with '425 Oak Street, Springfield' on textarea
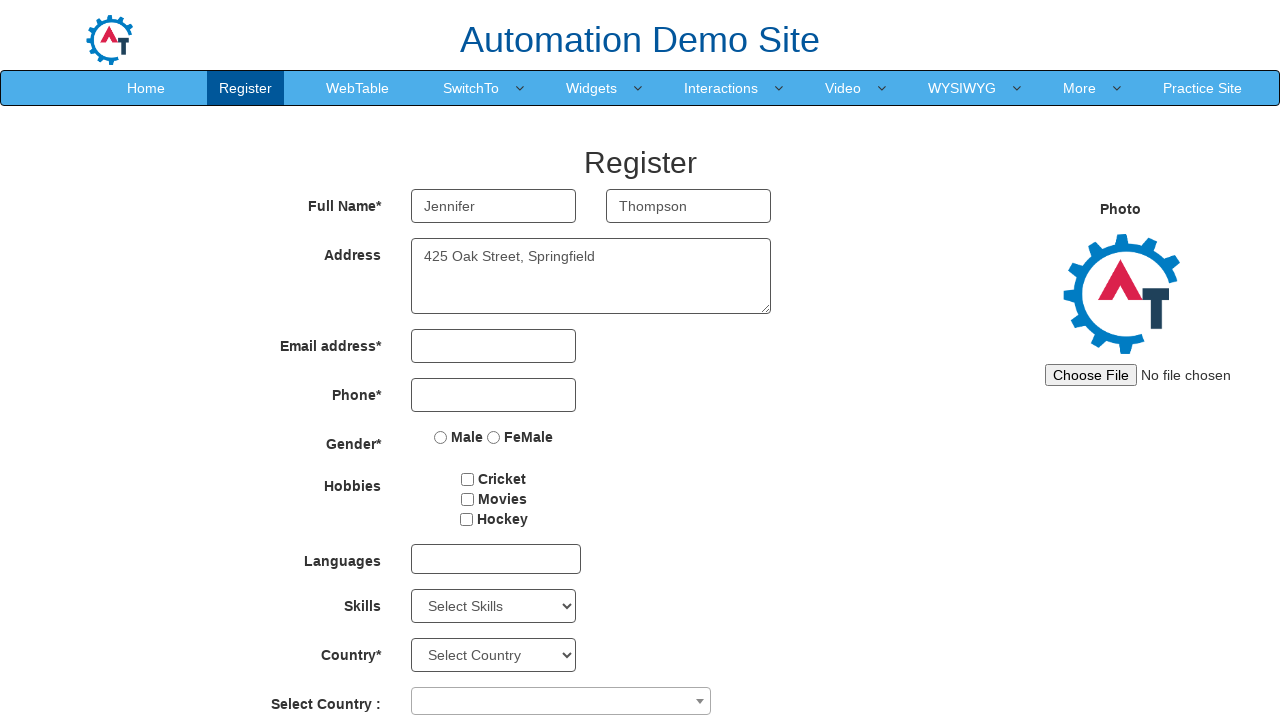

Filled email field with 'jennifer.thompson82@example.com' on input[type="email"]
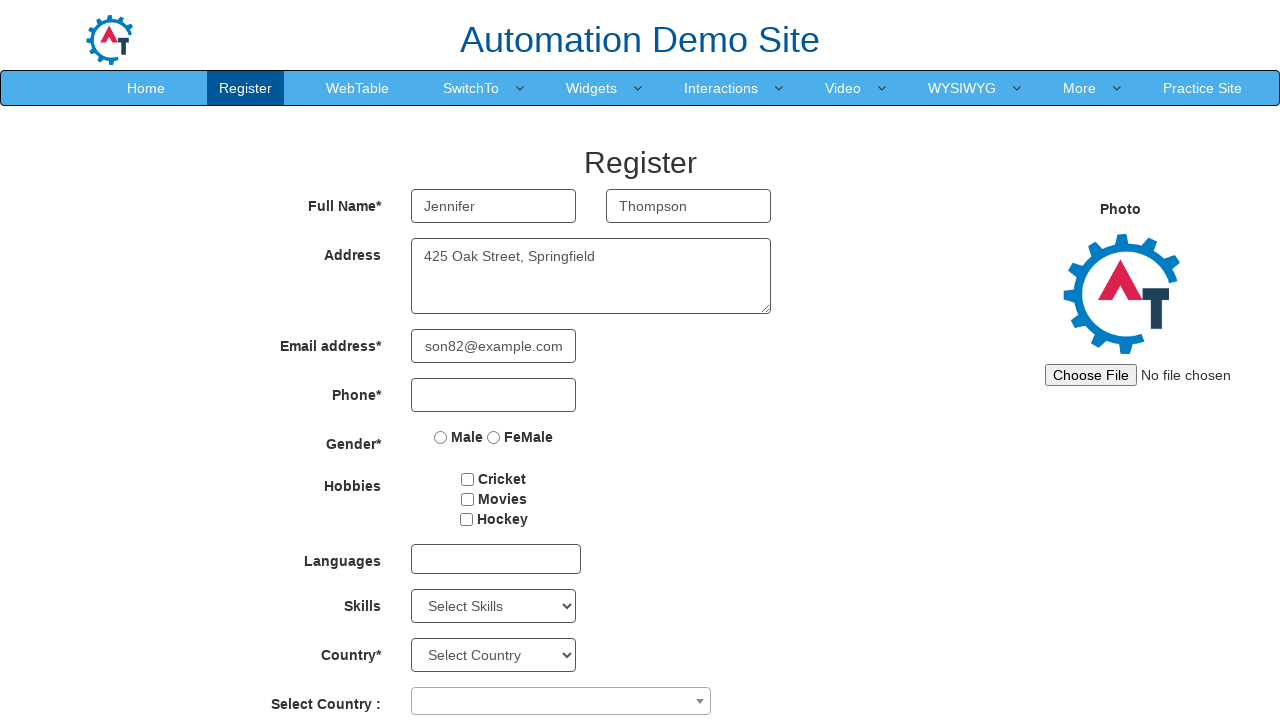

Filled phone number field with '5551234567' on input[type="tel"]
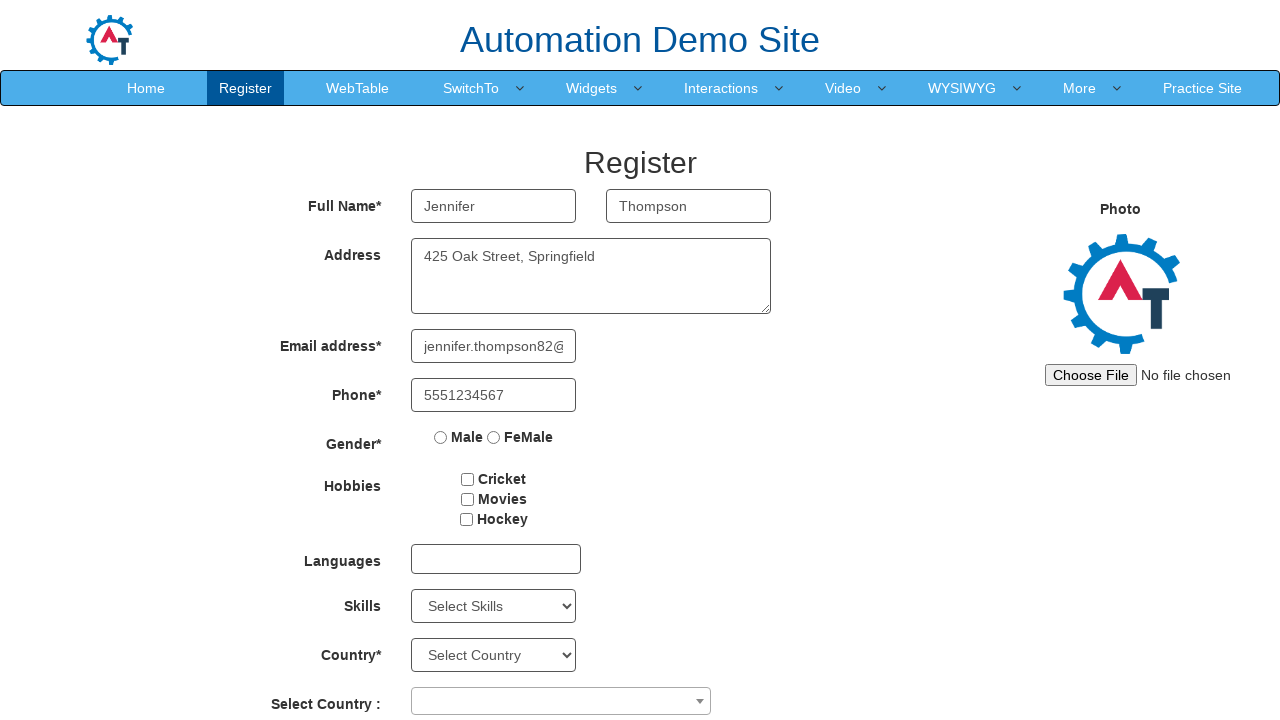

Selected 'Male' gender option at (441, 437) on internal:label="Male"s
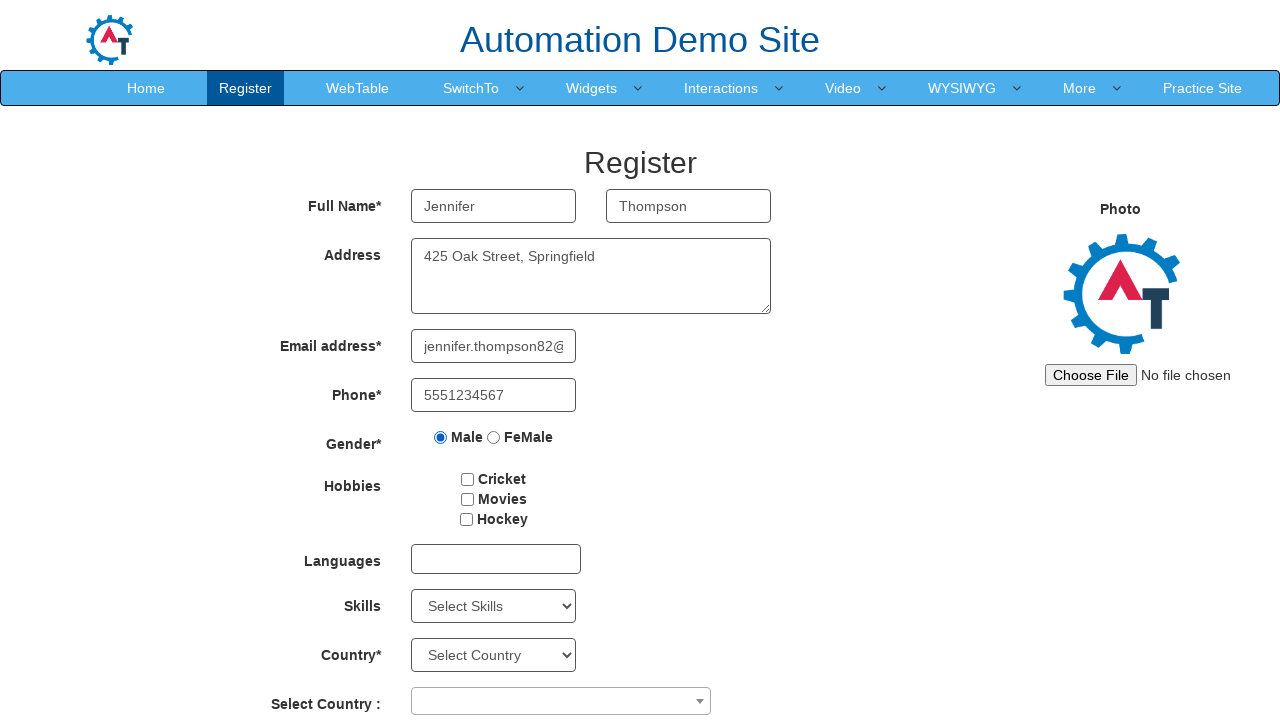

Selected hobby checkbox at (467, 499) on #checkbox2
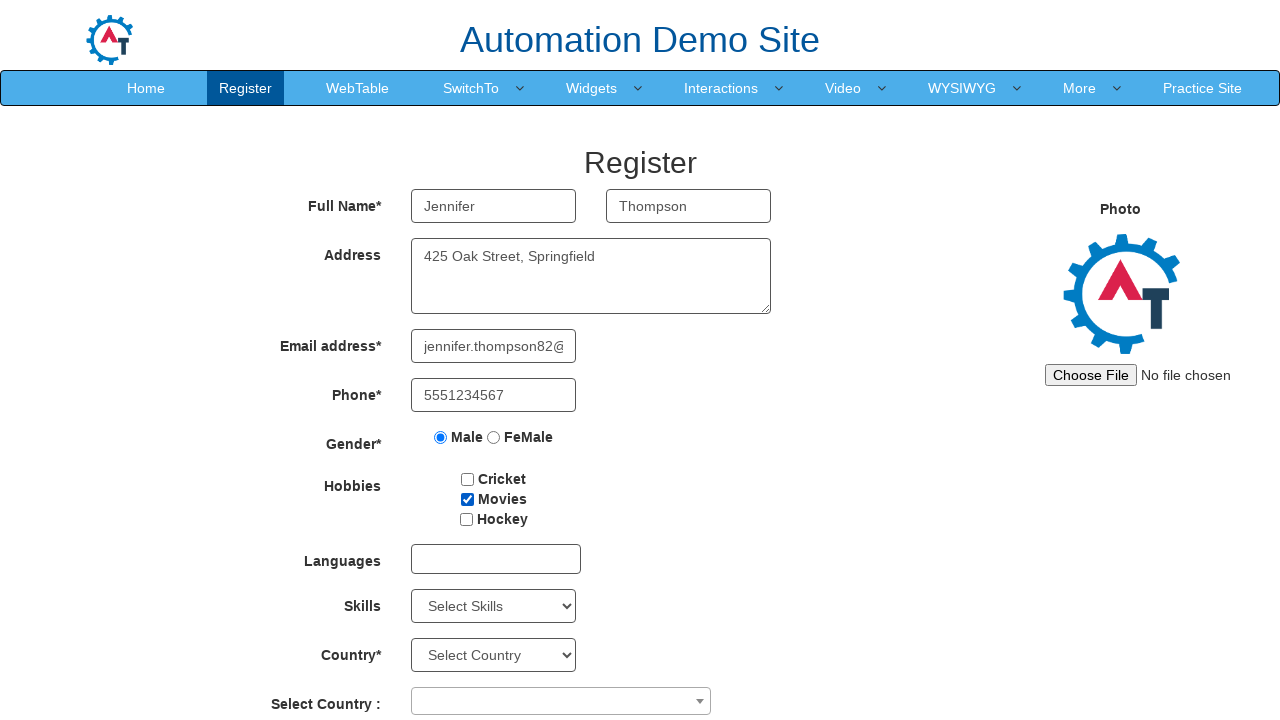

Opened languages dropdown at (496, 559) on #msdd
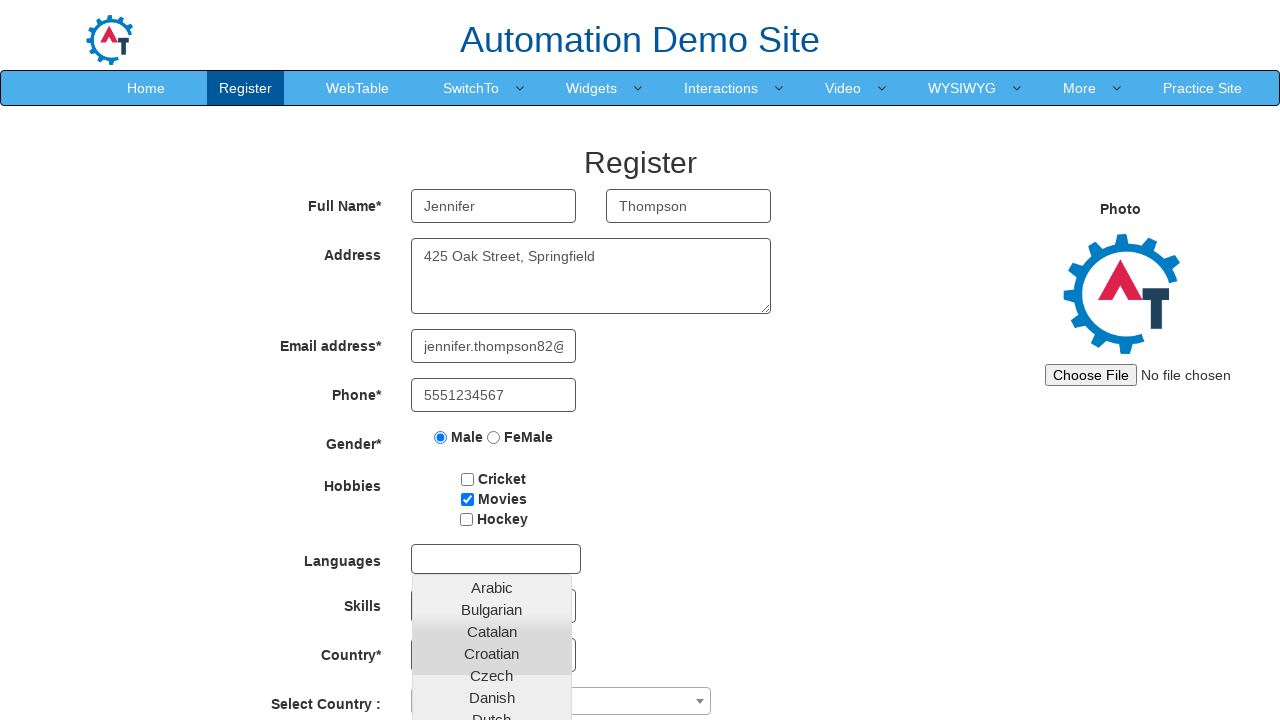

Selected 'Arabic' from languages dropdown at (492, 588) on li >> internal:has-text="Arabic"i
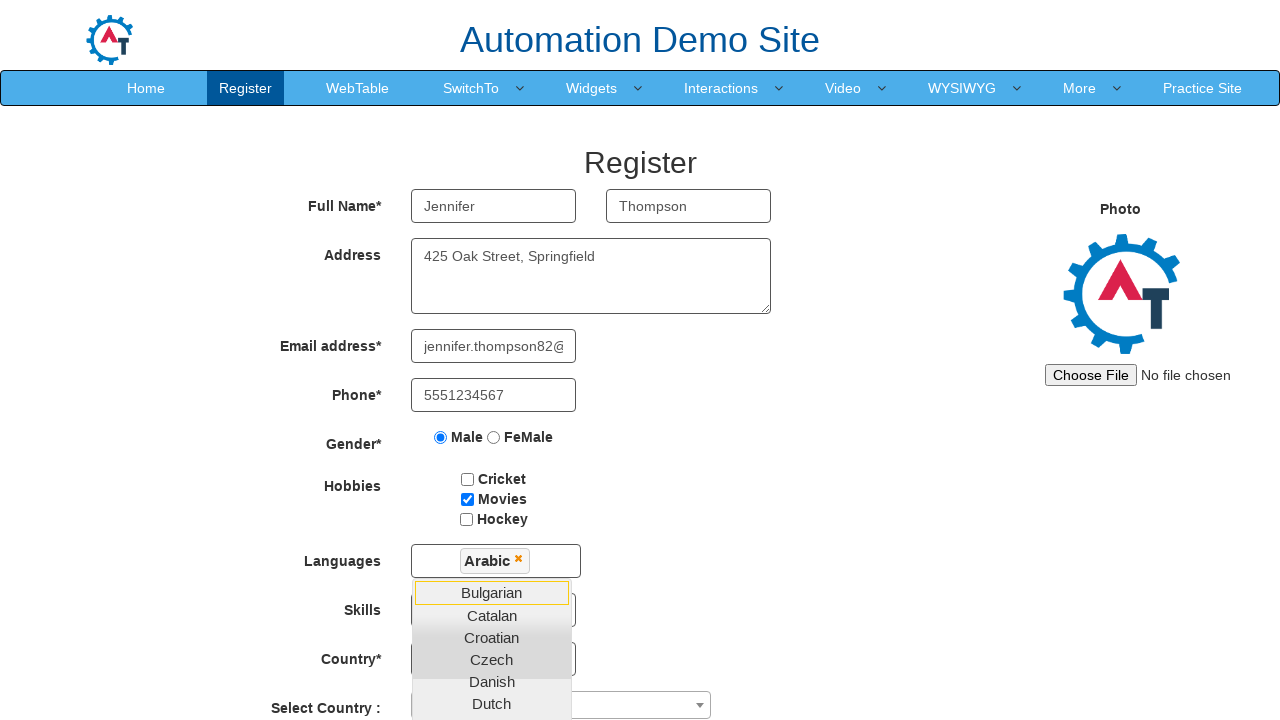

Closed languages dropdown by clicking on password field at (494, 561) on #secondpassword
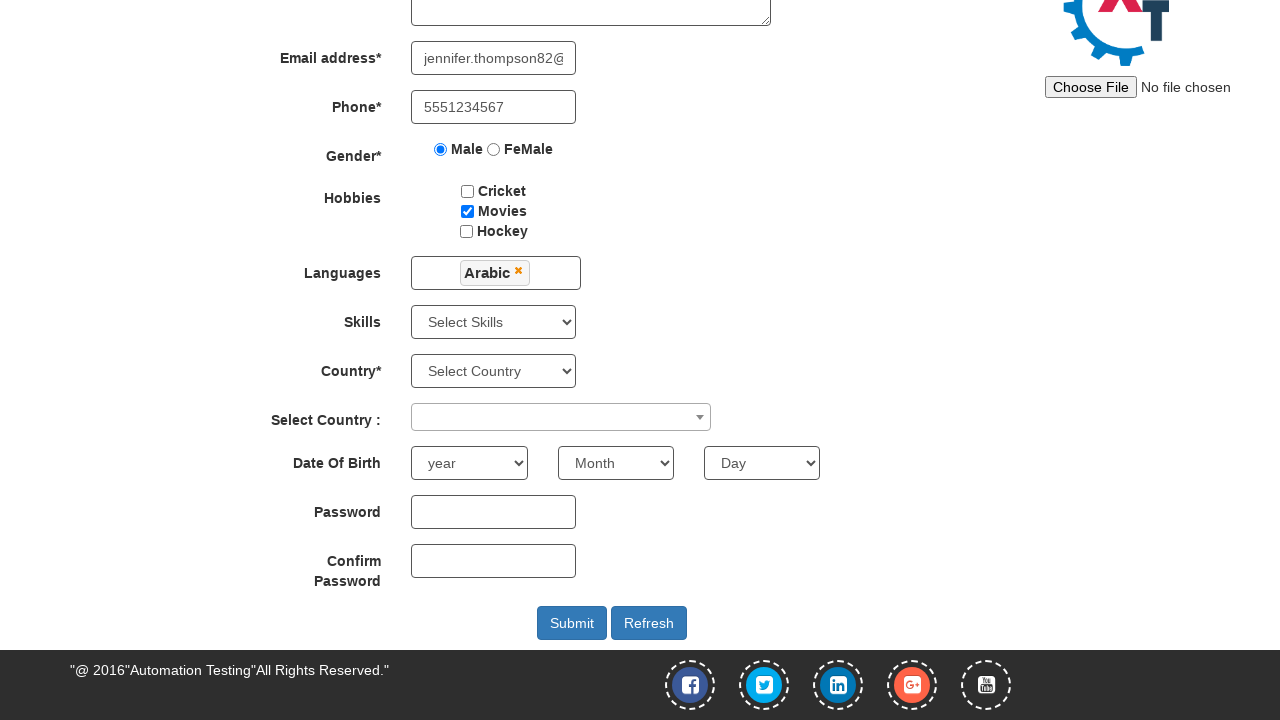

Selected 'Android' from skills dropdown on #Skills
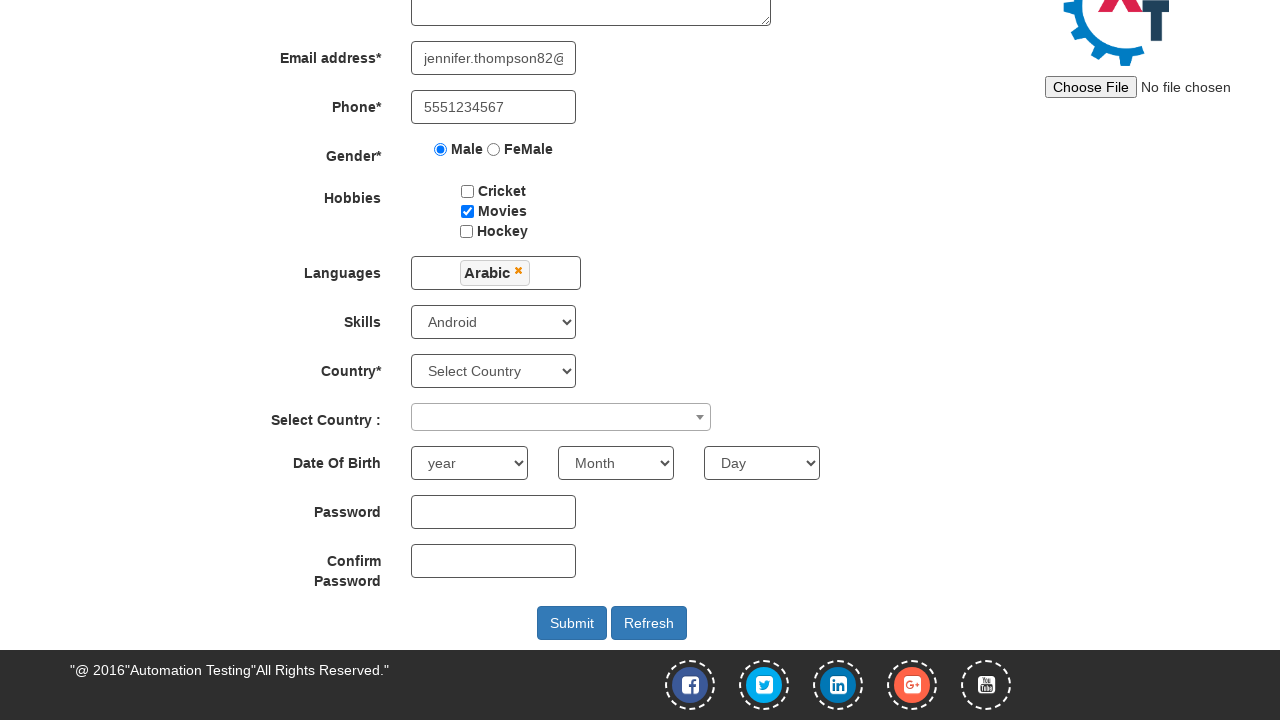

Opened country dropdown at (561, 417) on internal:label=""s
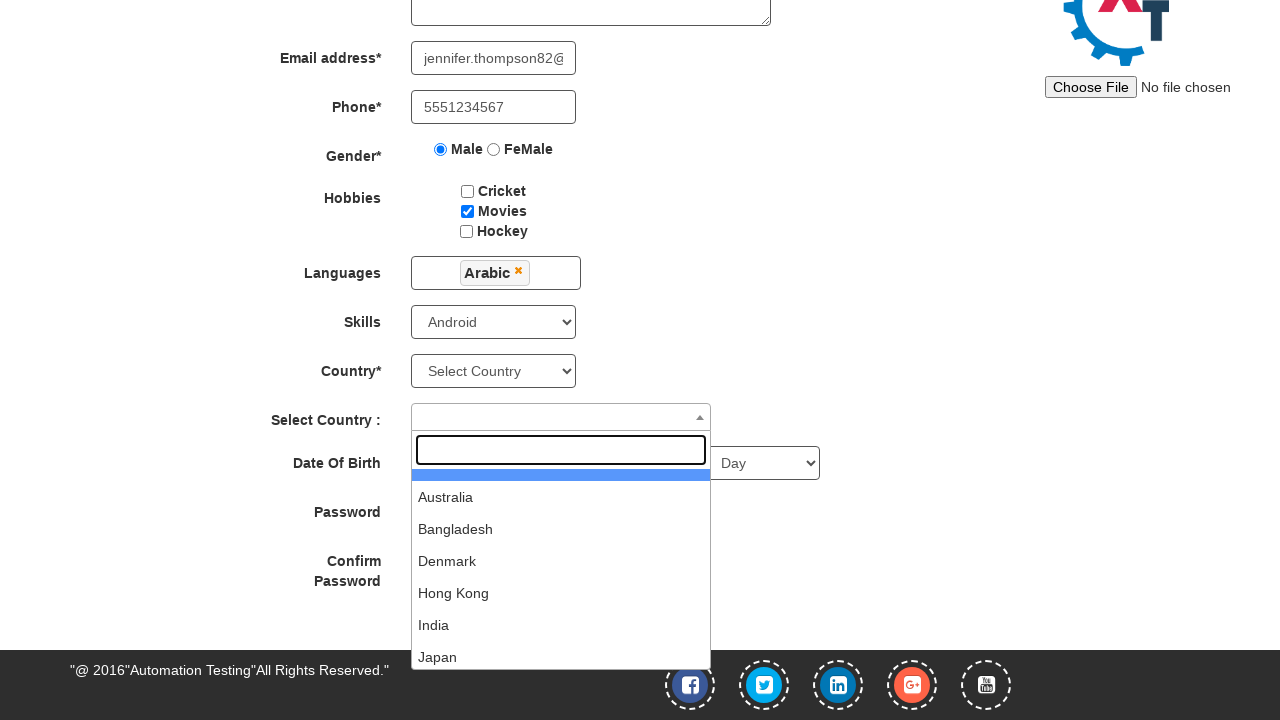

Selected 'Denmark' from country dropdown at (561, 561) on internal:role=treeitem[name="Denmark"i]
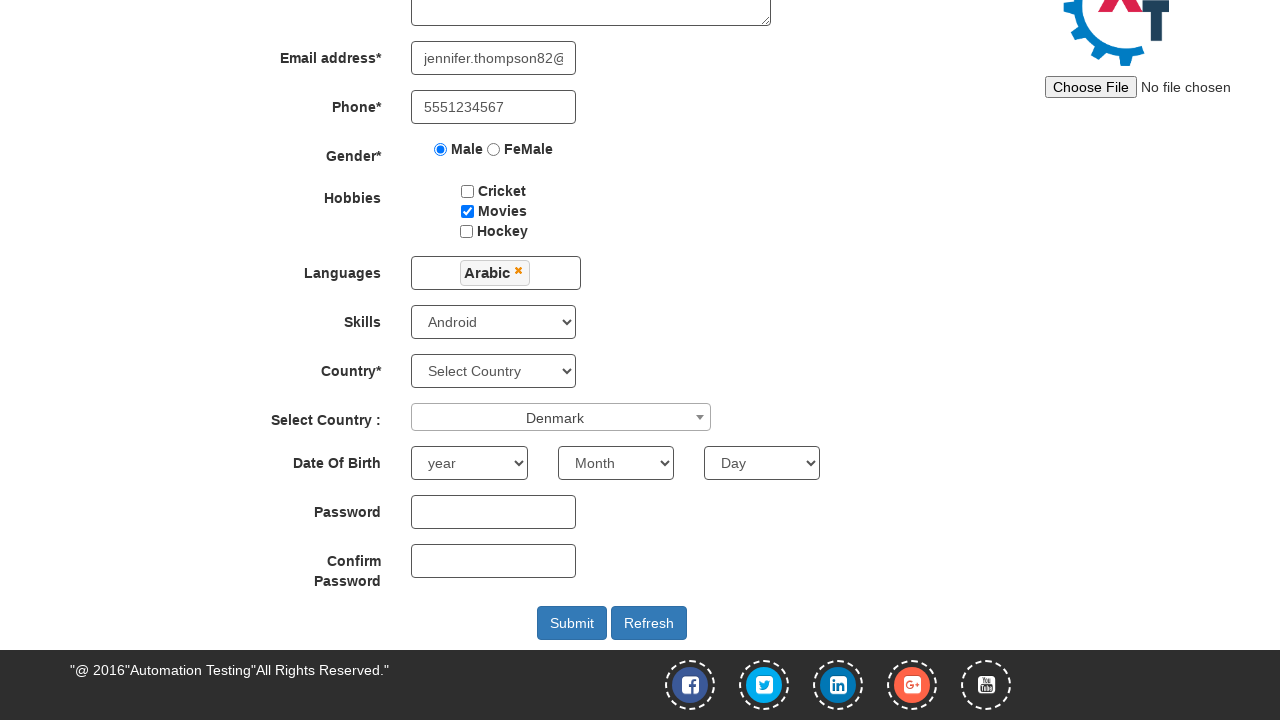

Selected year of birth '1995' on #yearbox
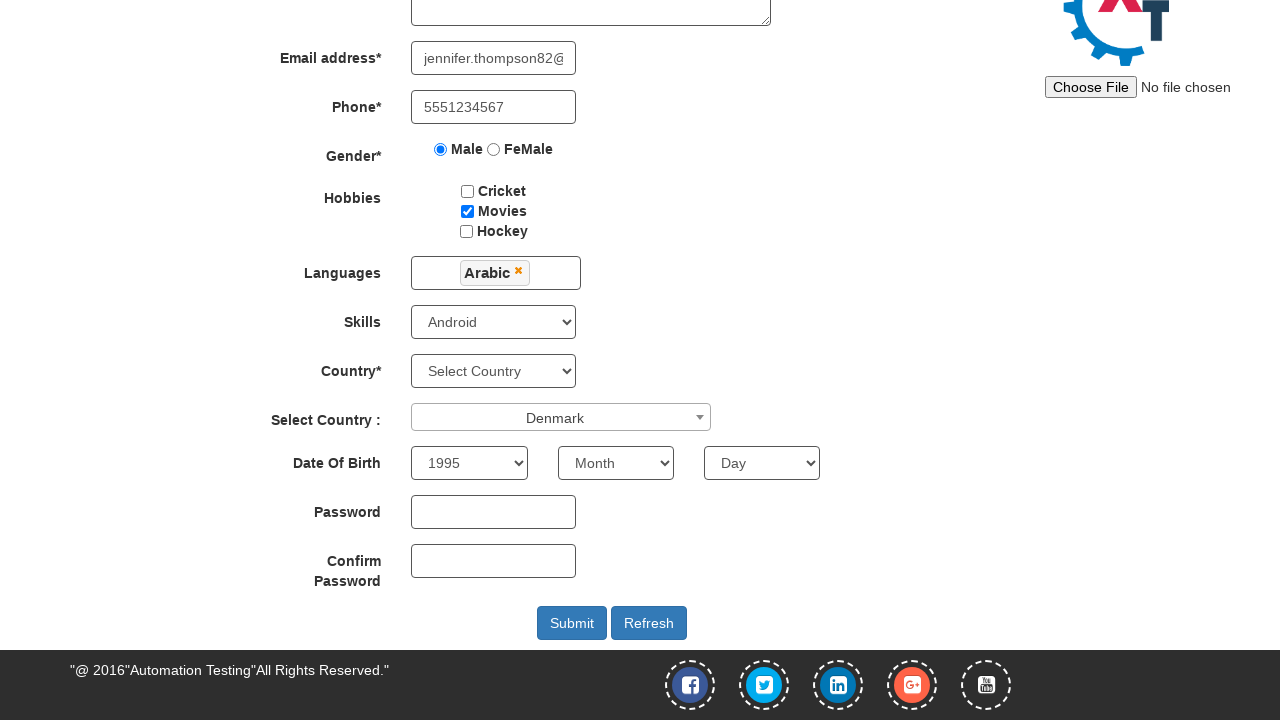

Selected month of birth 'June' on #basicBootstrapForm div >> internal:has-text="Date Of Birth year"i >> internal:r
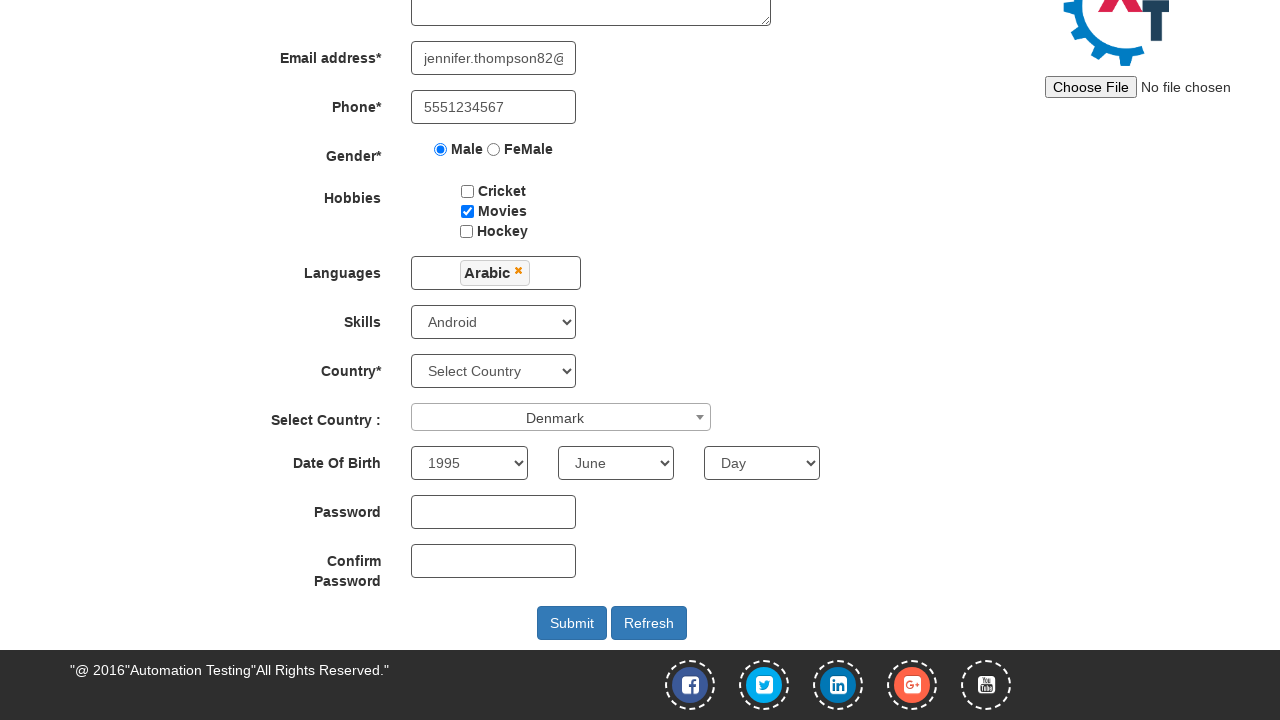

Selected day of birth '13' on #daybox
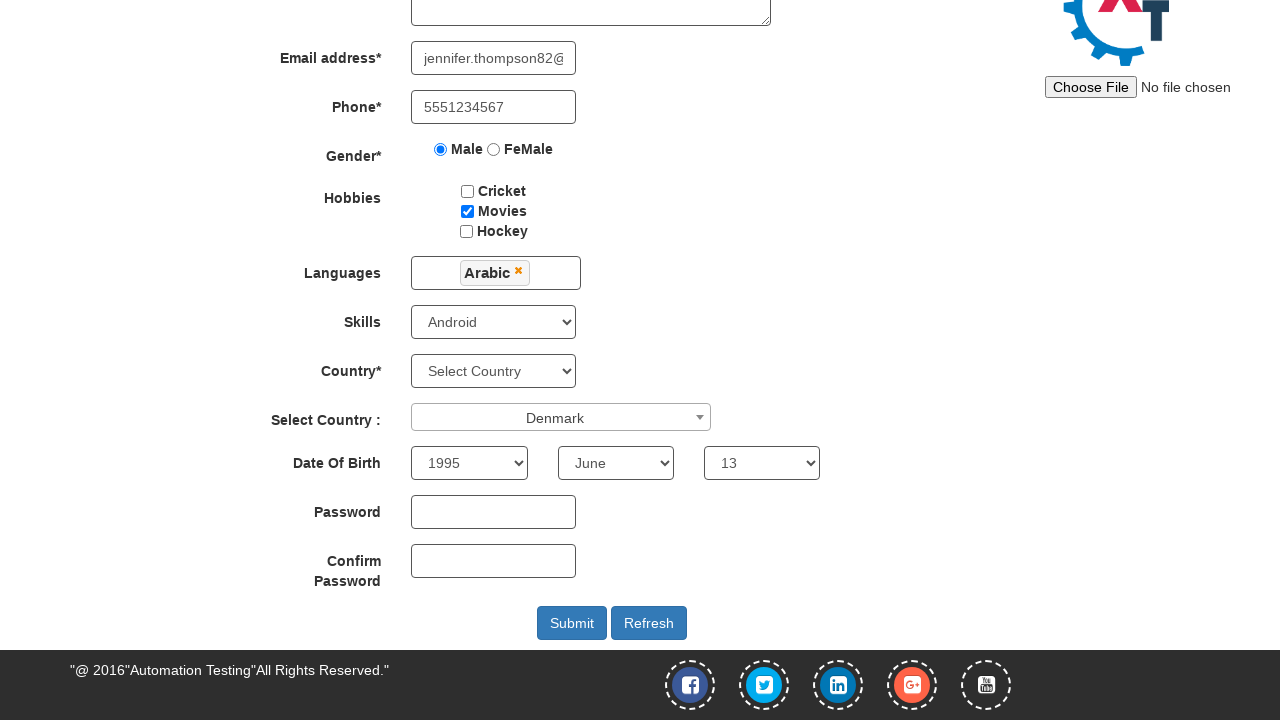

Filled first password field with 'SecurePass@456' on #firstpassword
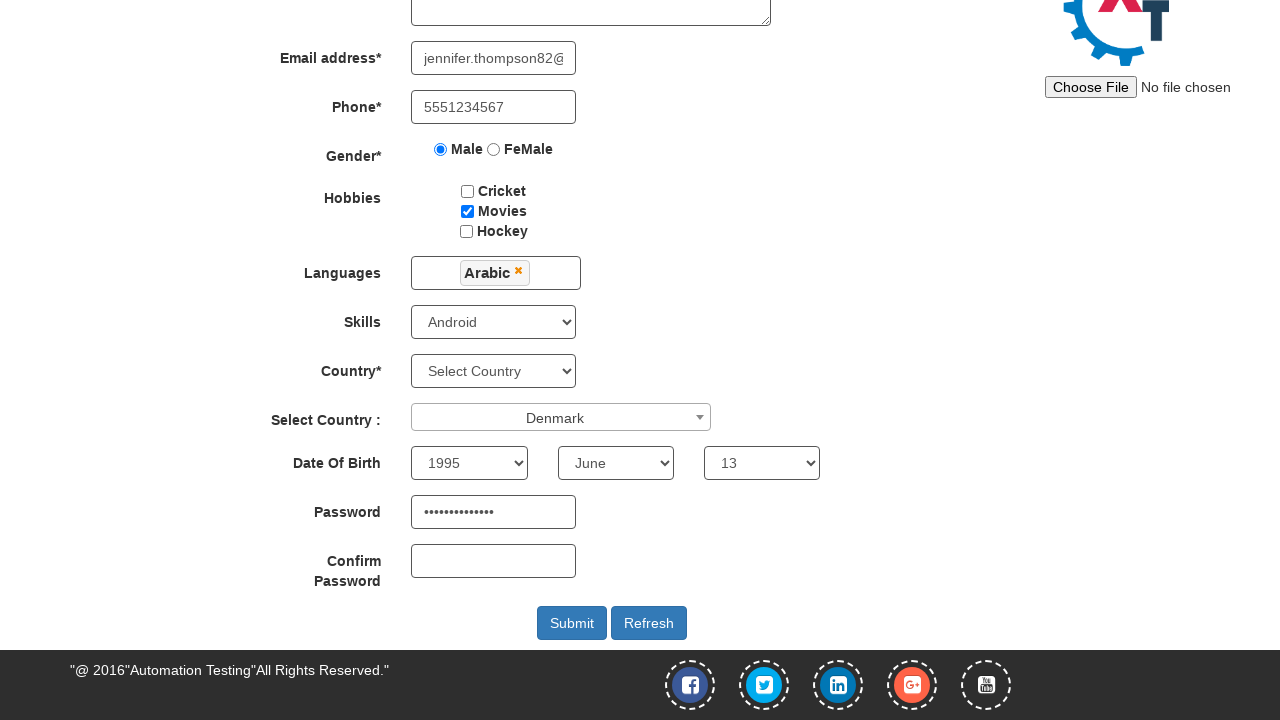

Filled second password field with 'SecurePass@456' on #secondpassword
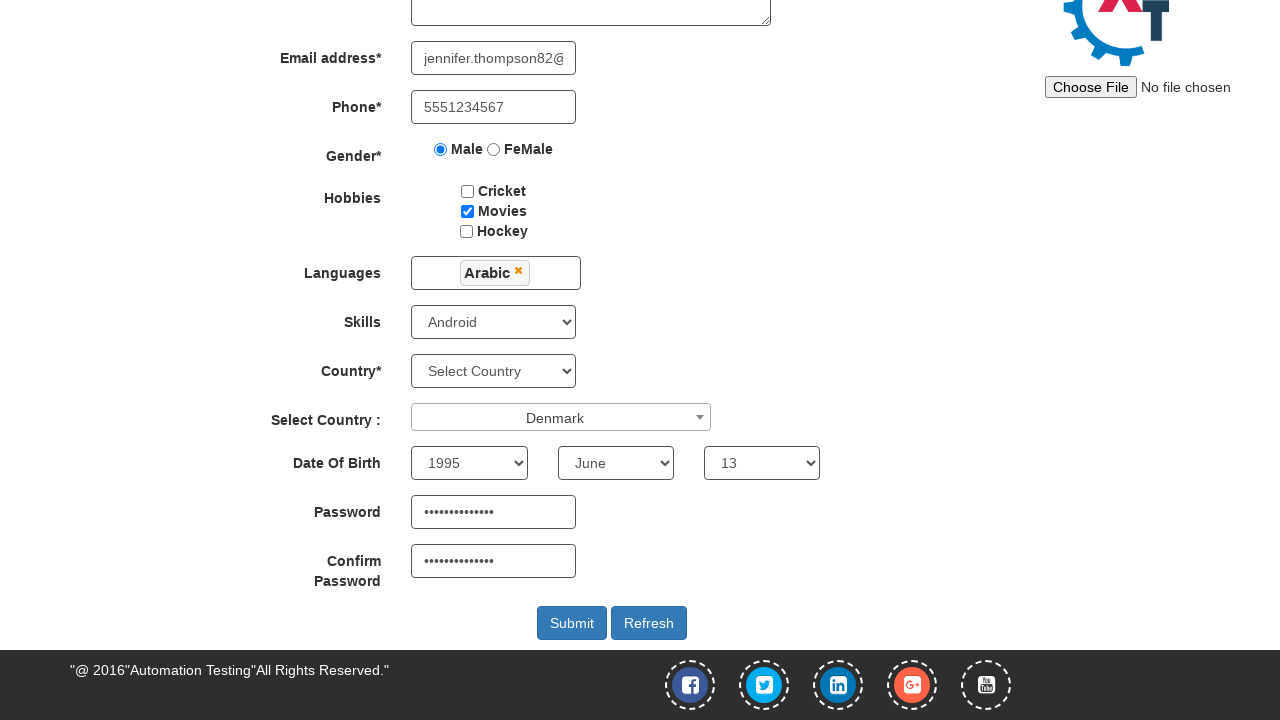

Clicked submit button to register at (572, 623) on #submitbtn
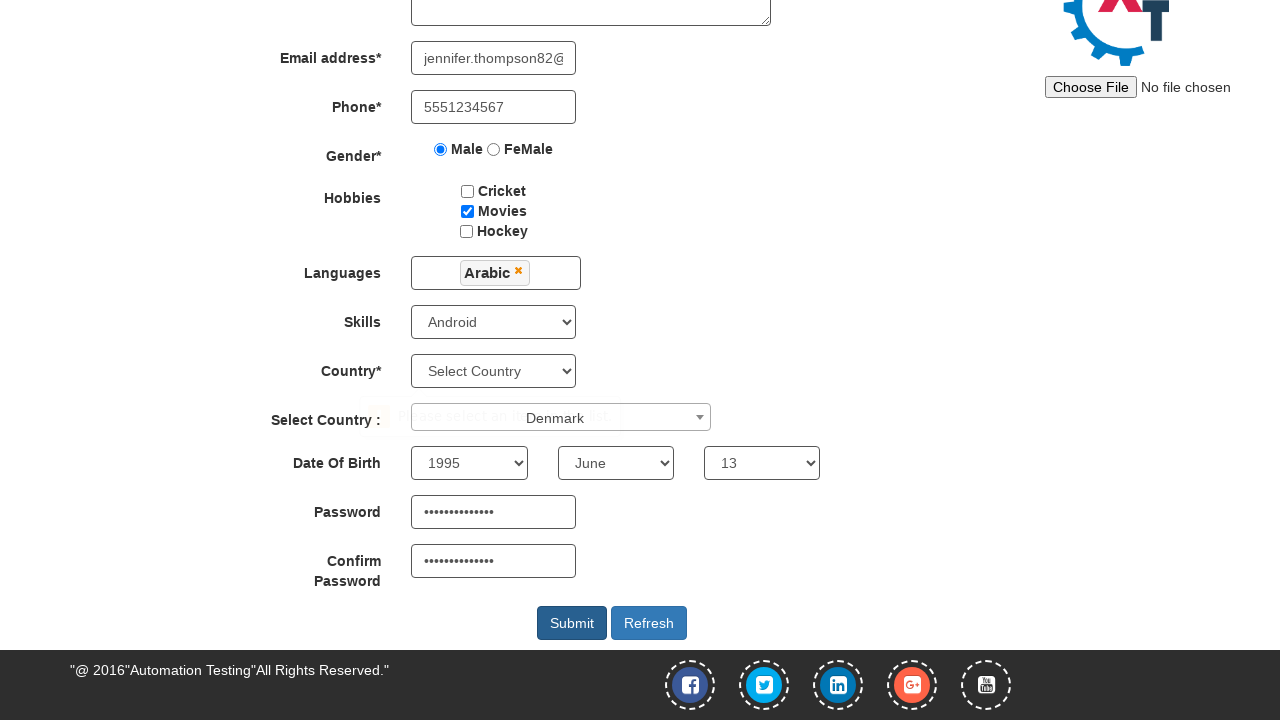

Waited 3 seconds for form submission to complete
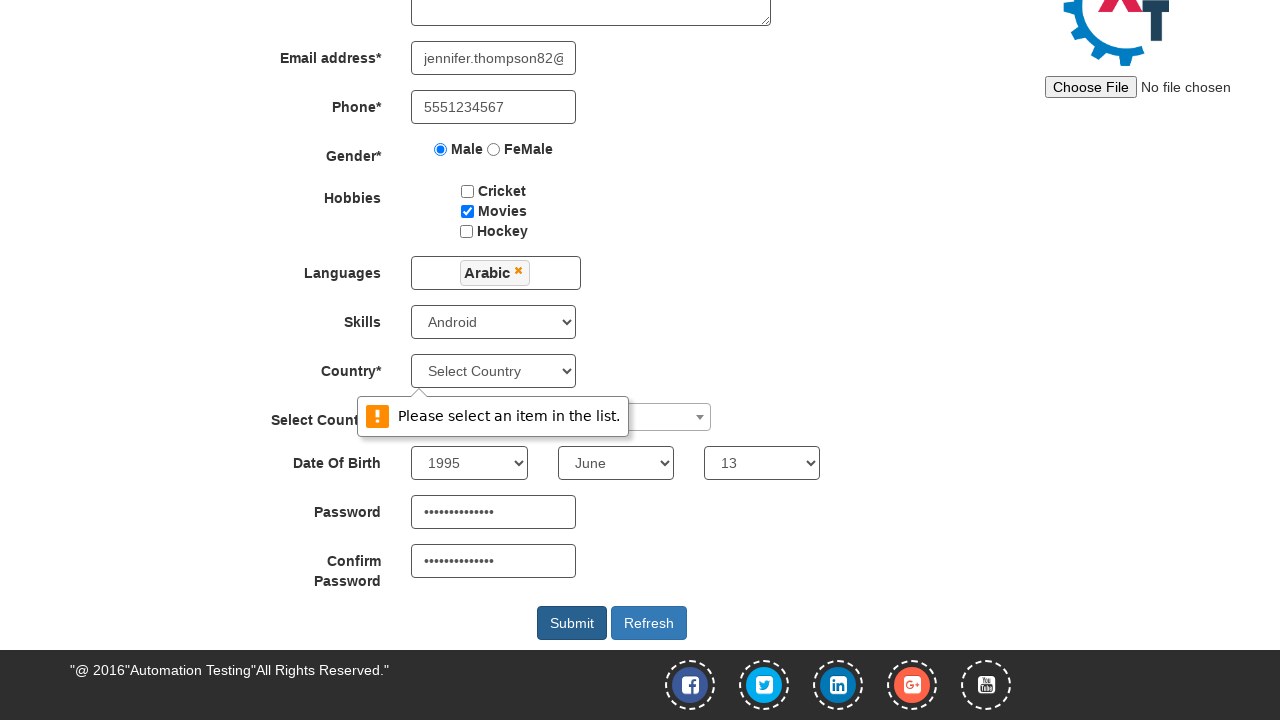

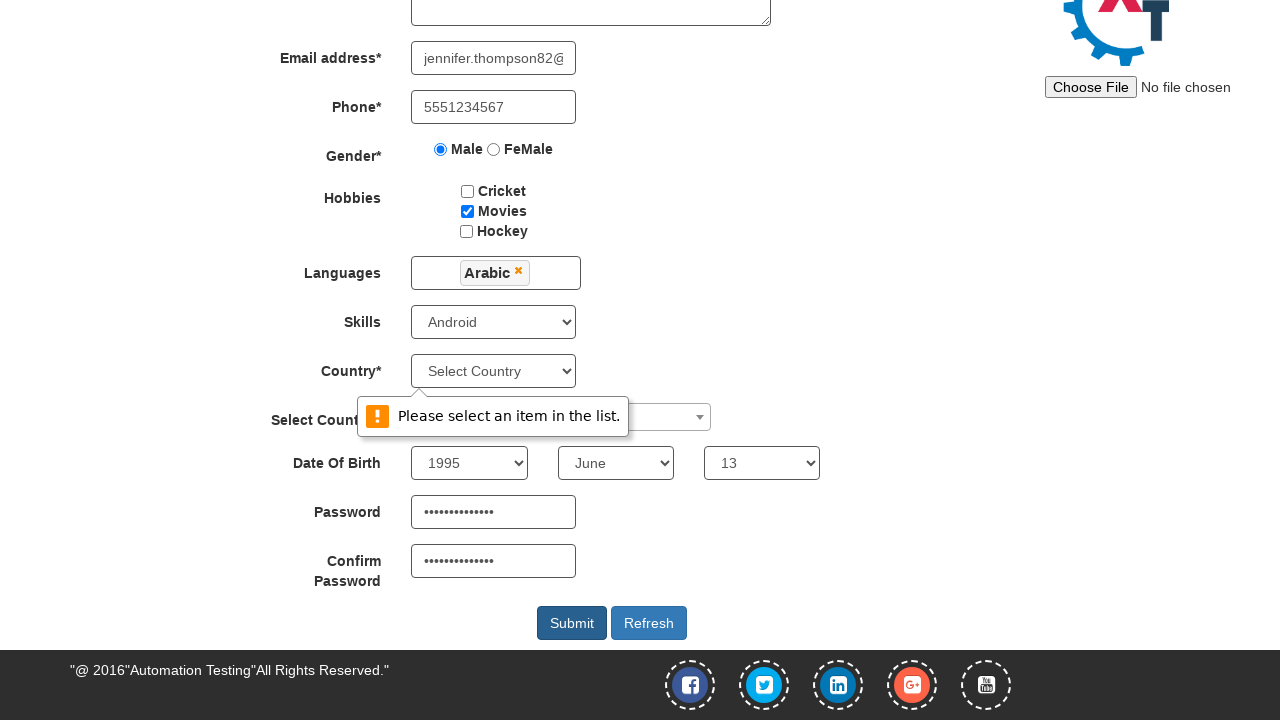